Tests the Web Tables functionality on DemoQA by navigating to the Elements section, opening Web Tables, and adding a new record with personal information including name, email, age, salary, and department.

Starting URL: https://demoqa.com/

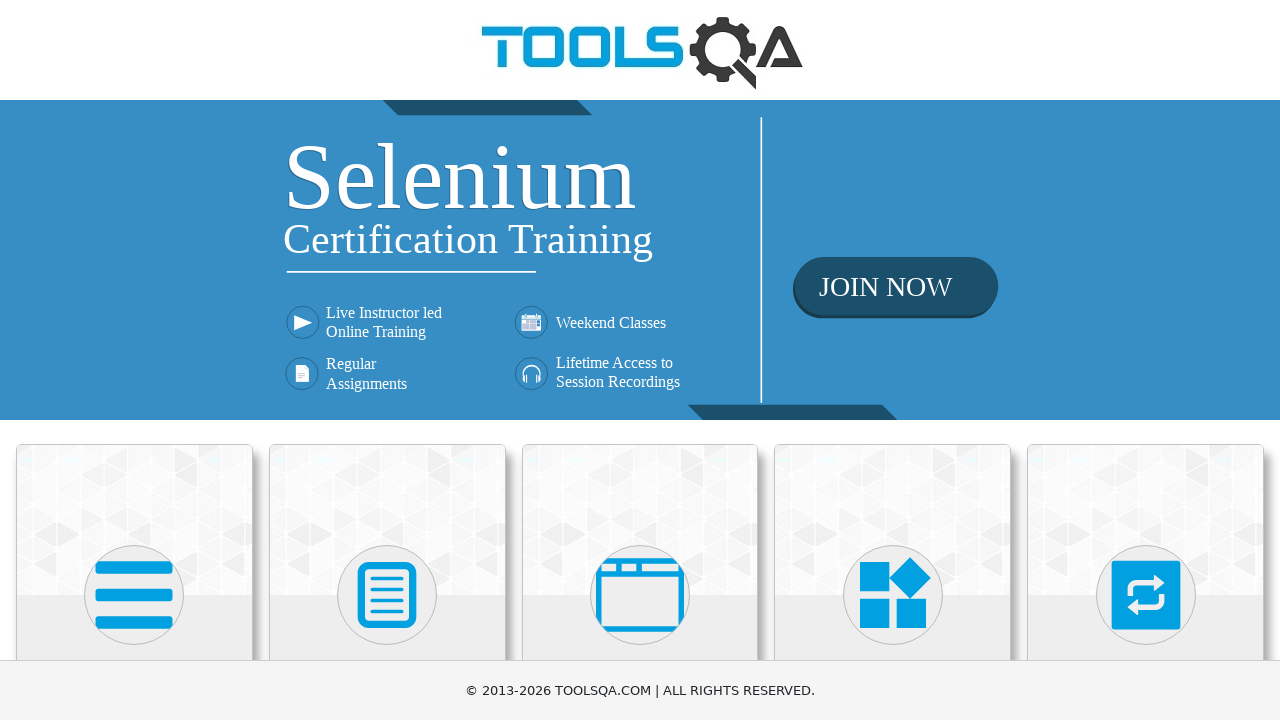

Scrolled down the page by 400 pixels
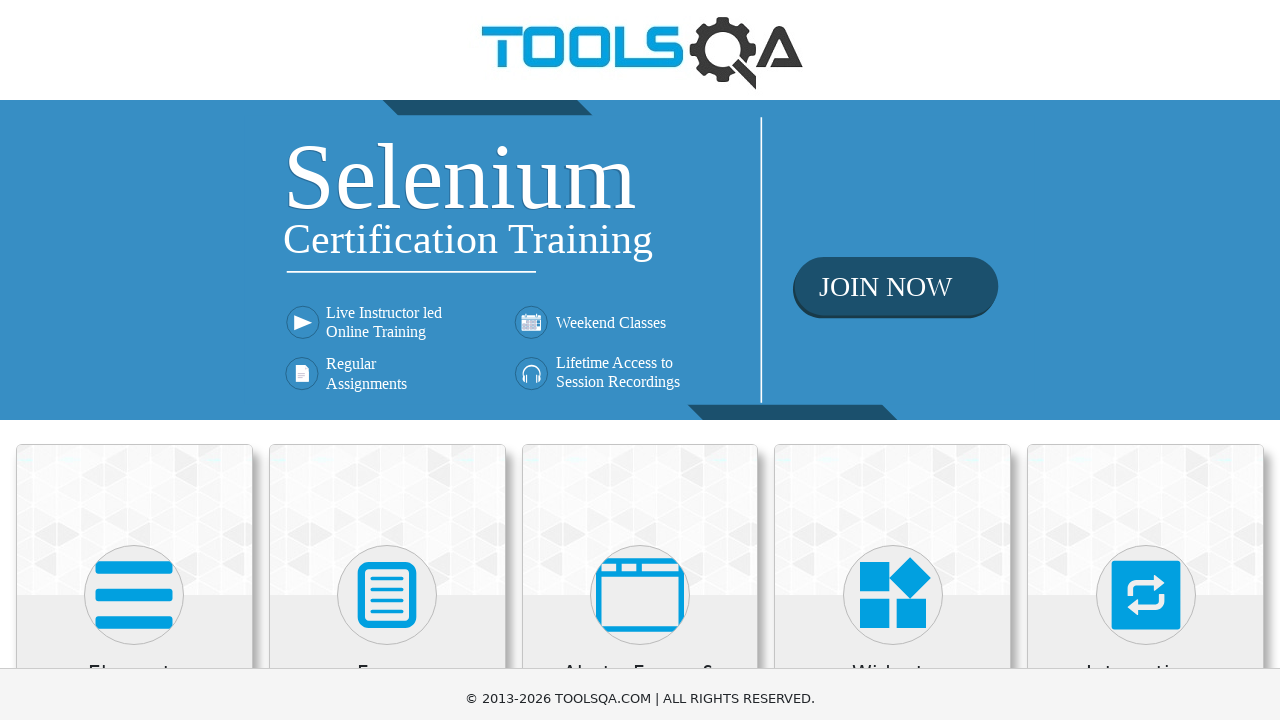

Clicked on Elements section at (134, 273) on xpath=//h5[text()='Elements']
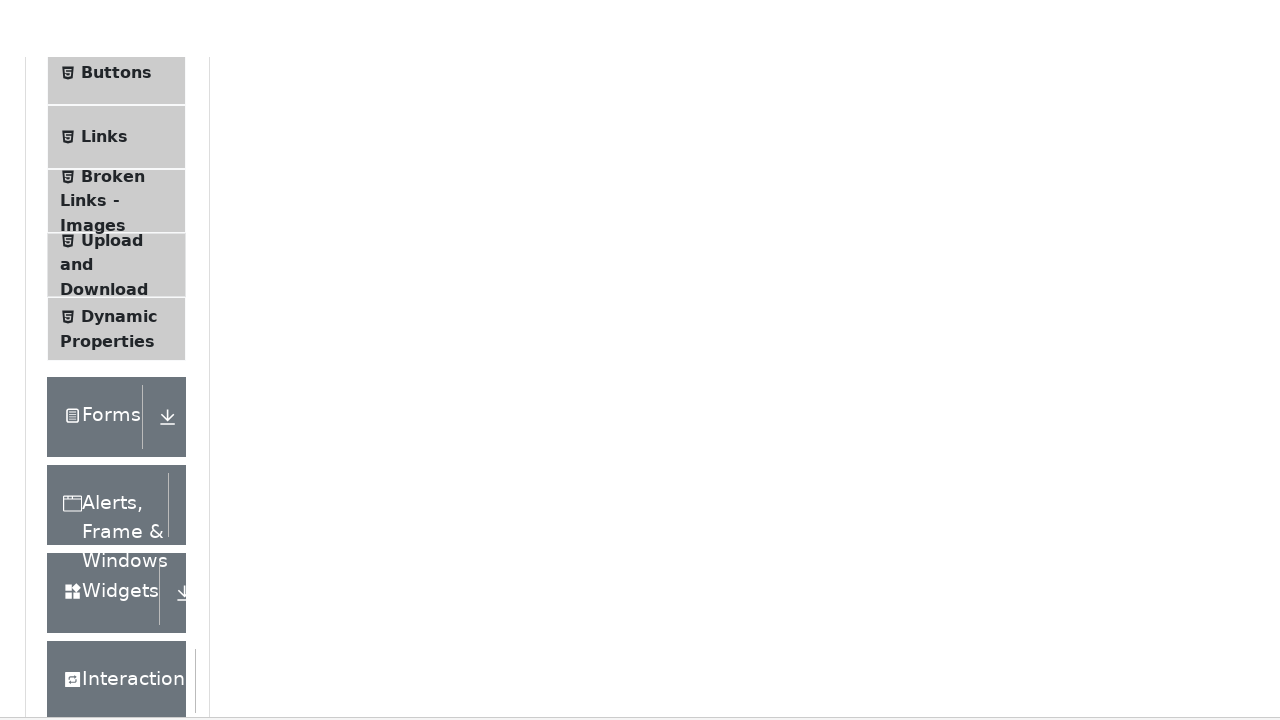

Clicked on Web Tables option at (100, 348) on xpath=//span[text()='Web Tables']
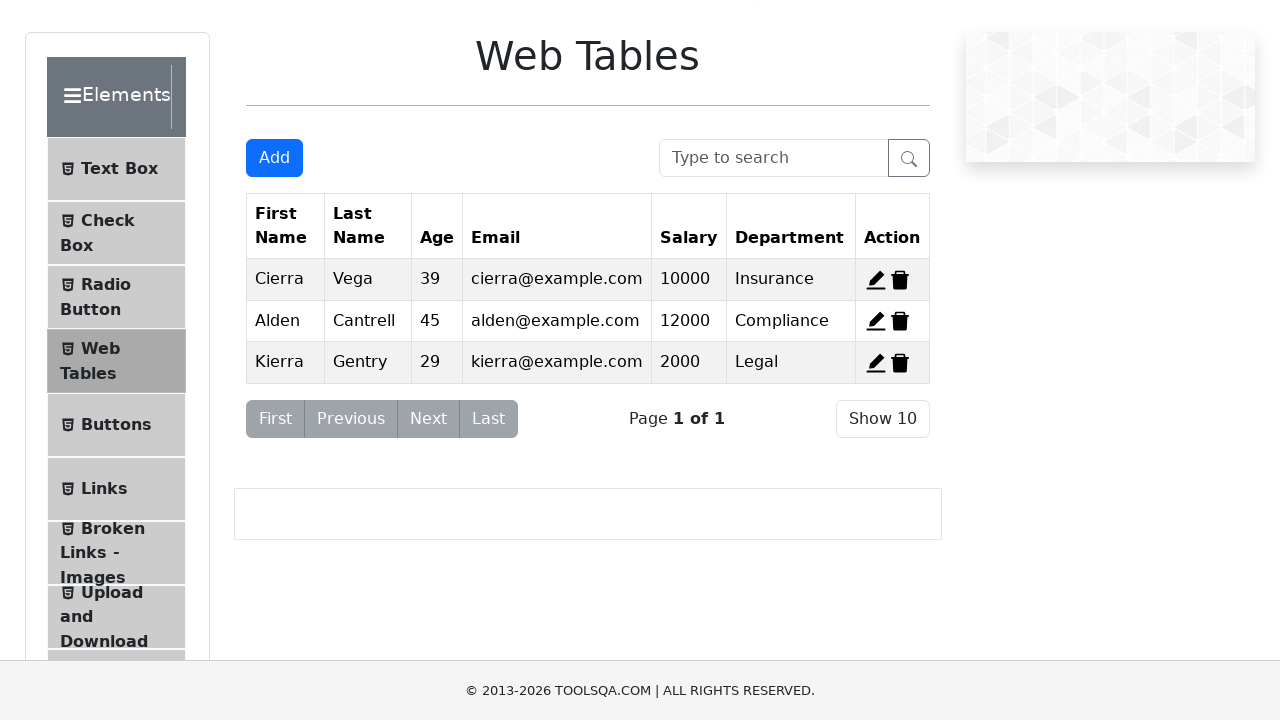

Clicked Add button to open the record form at (274, 158) on #addNewRecordButton
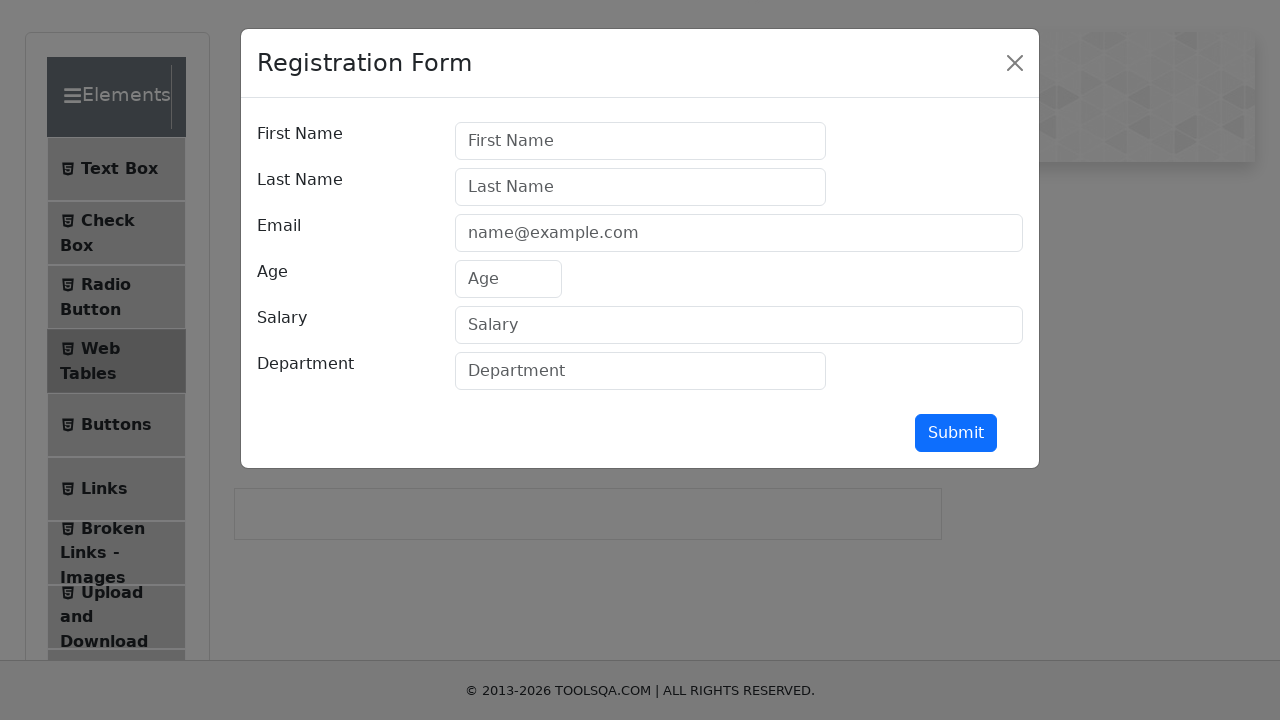

Filled in first name as 'Marcus' on #firstName
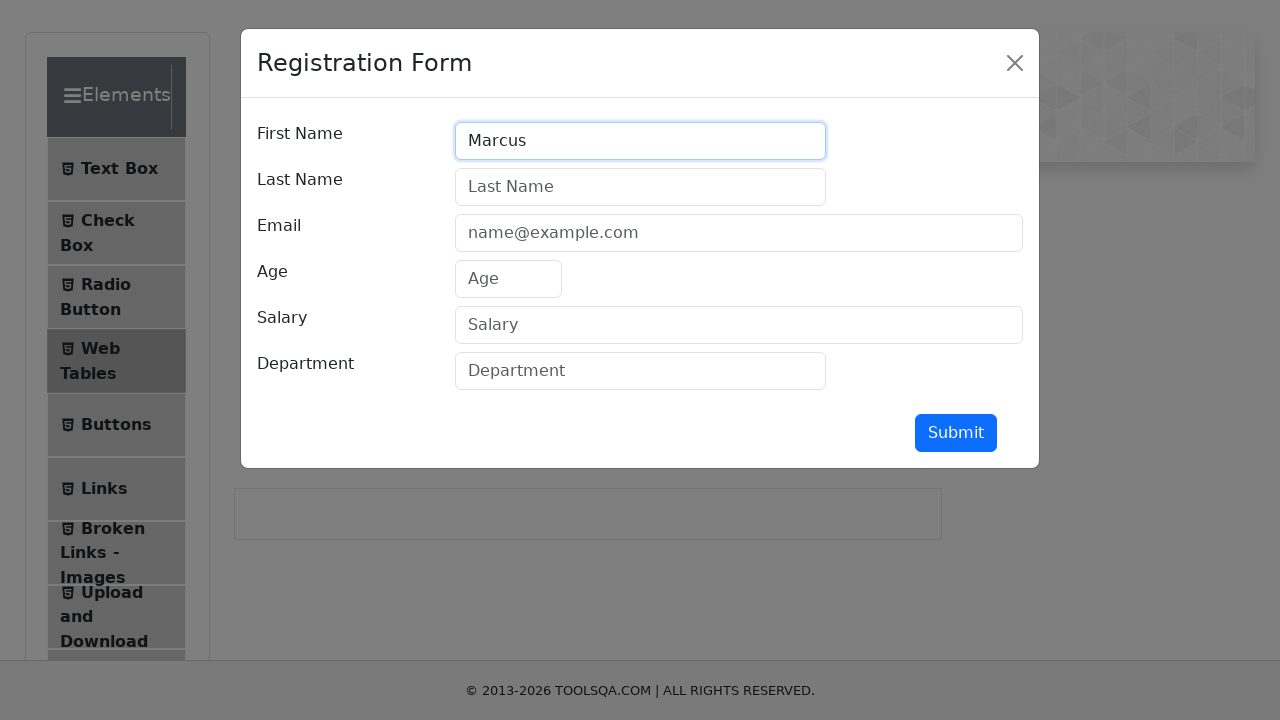

Filled in last name as 'Henderson' on #lastName
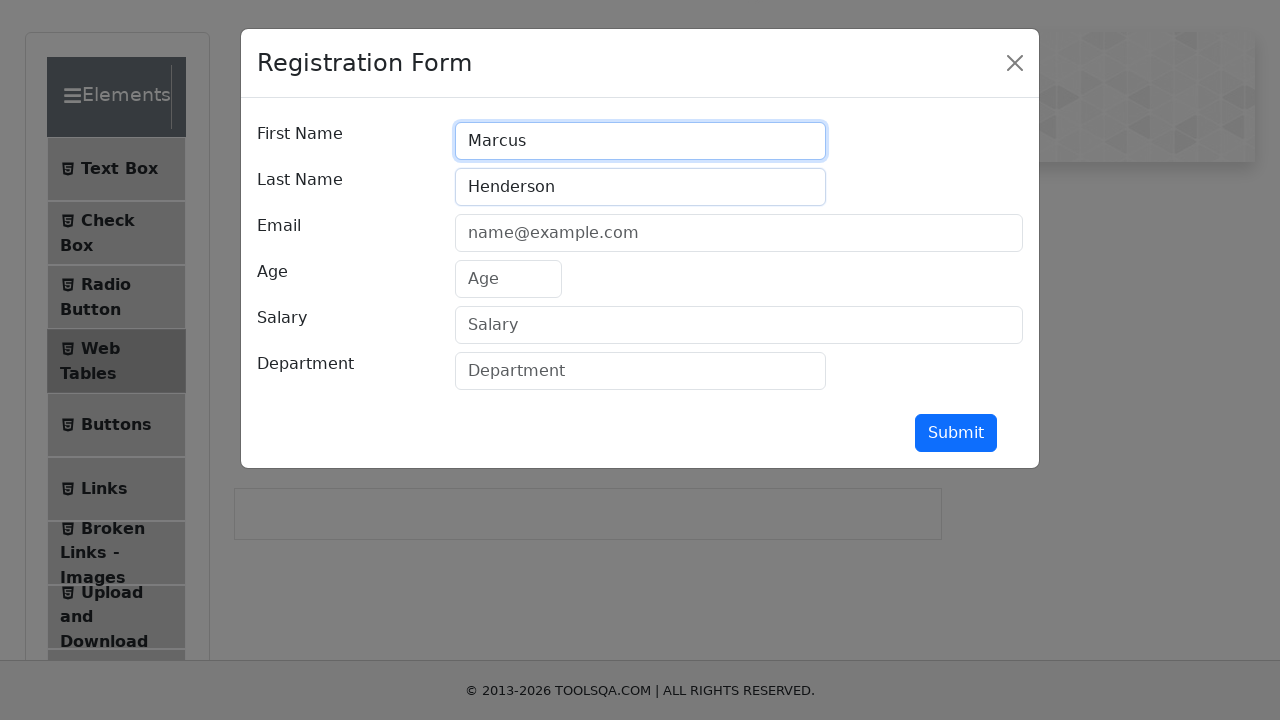

Filled in email as 'marcus.henderson@example.com' on #userEmail
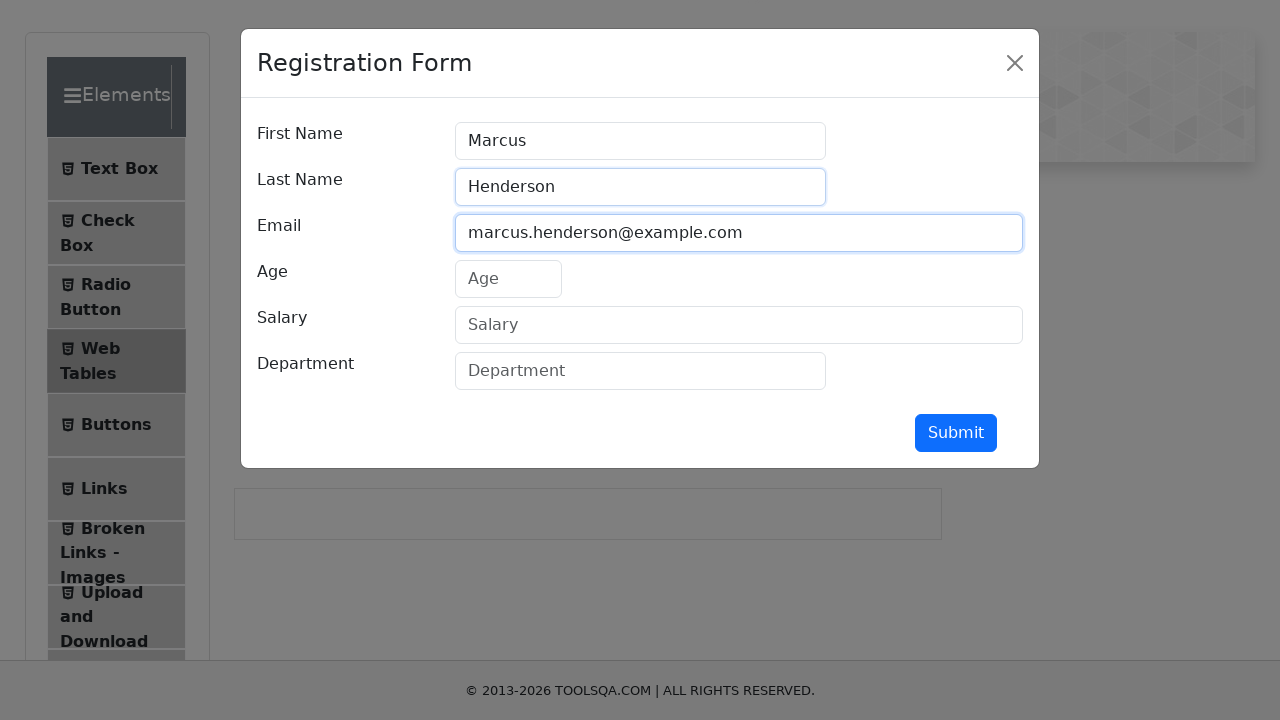

Filled in age as '35' on #age
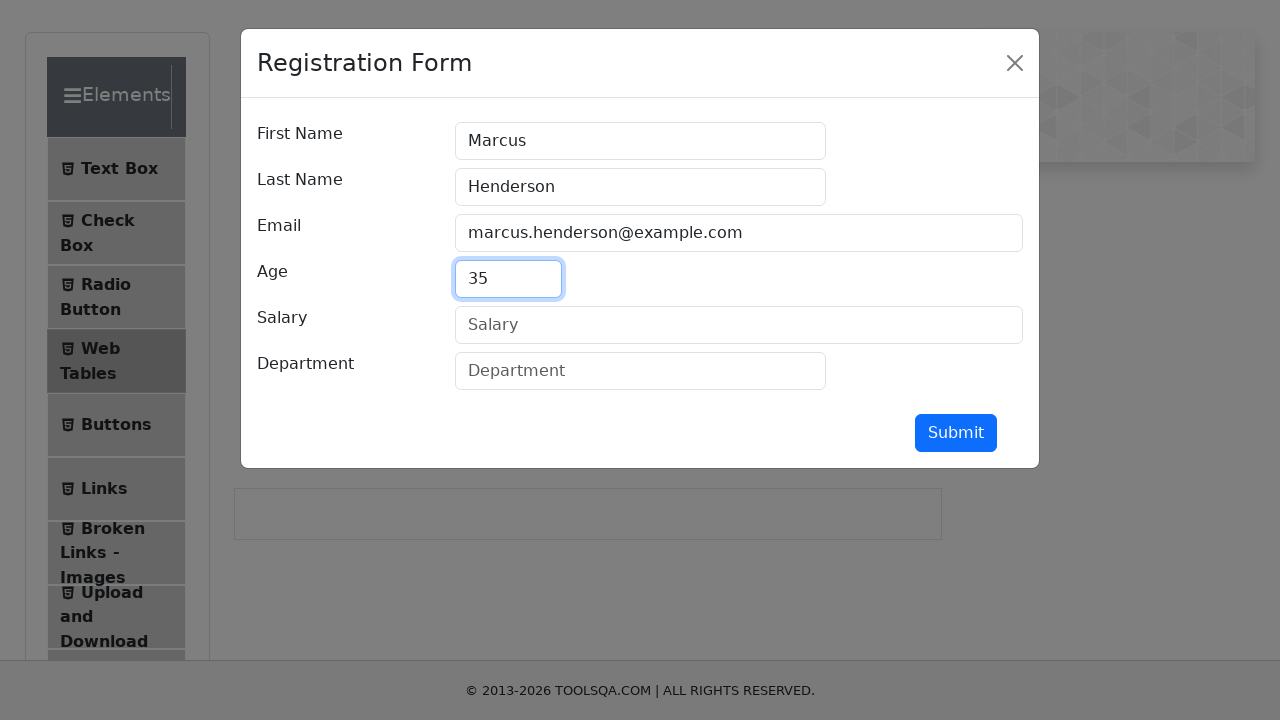

Filled in salary as '8500' on #salary
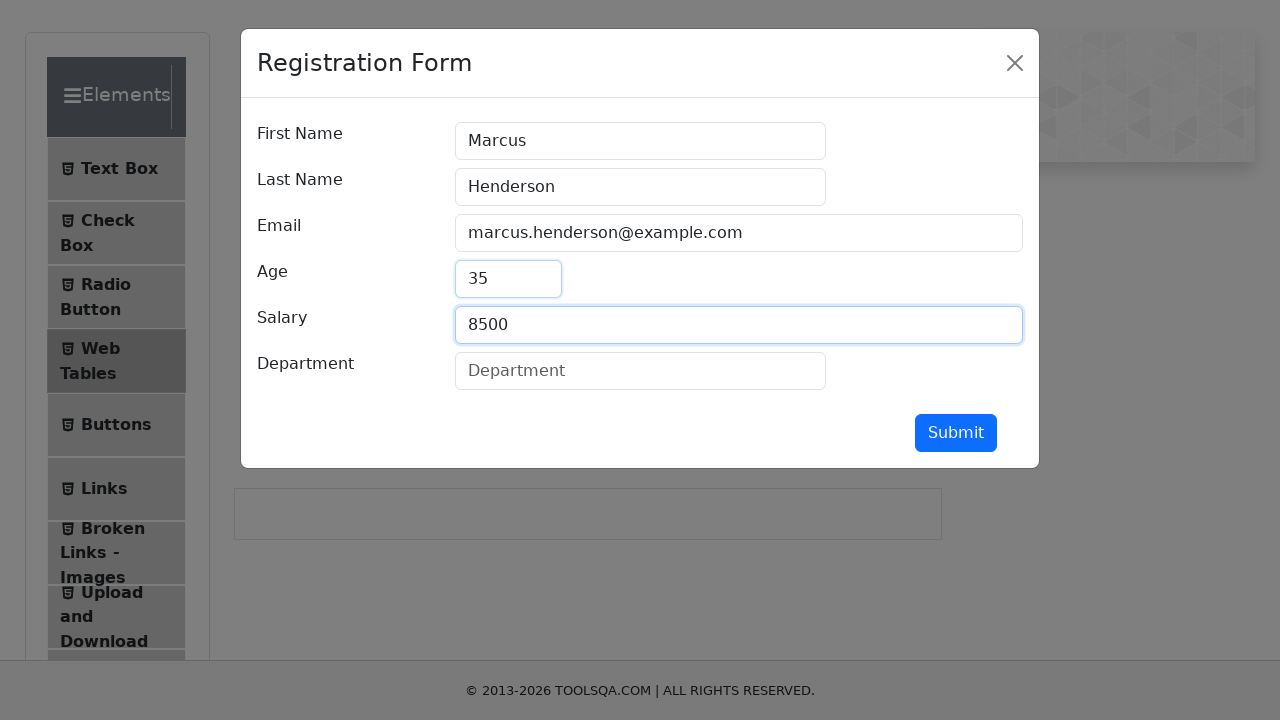

Filled in department as 'Engineering' on #department
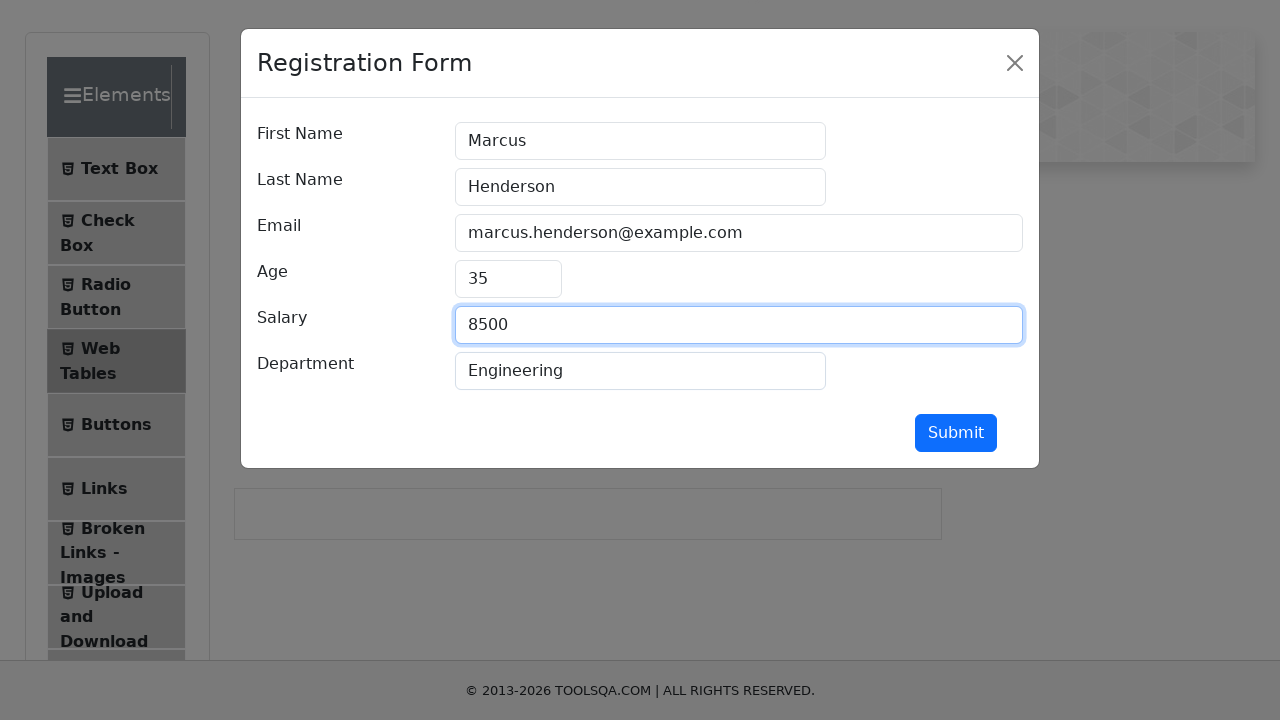

Clicked submit button to add the new record at (956, 433) on #submit
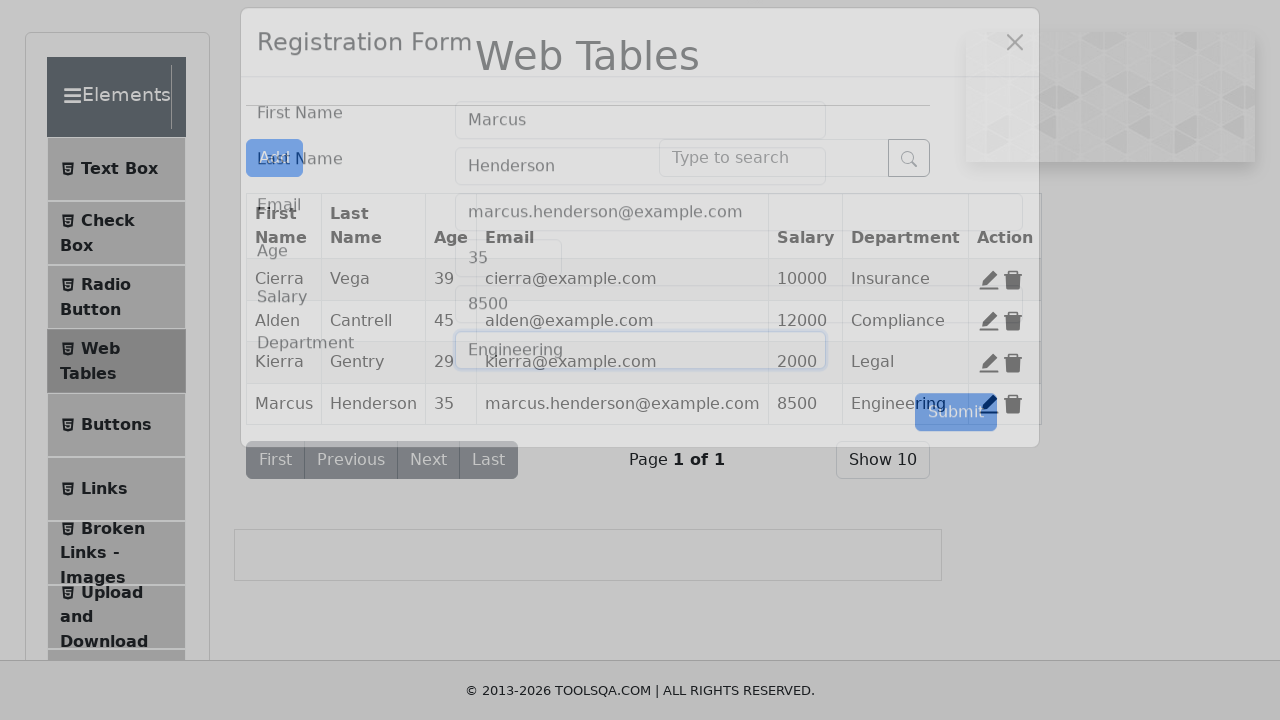

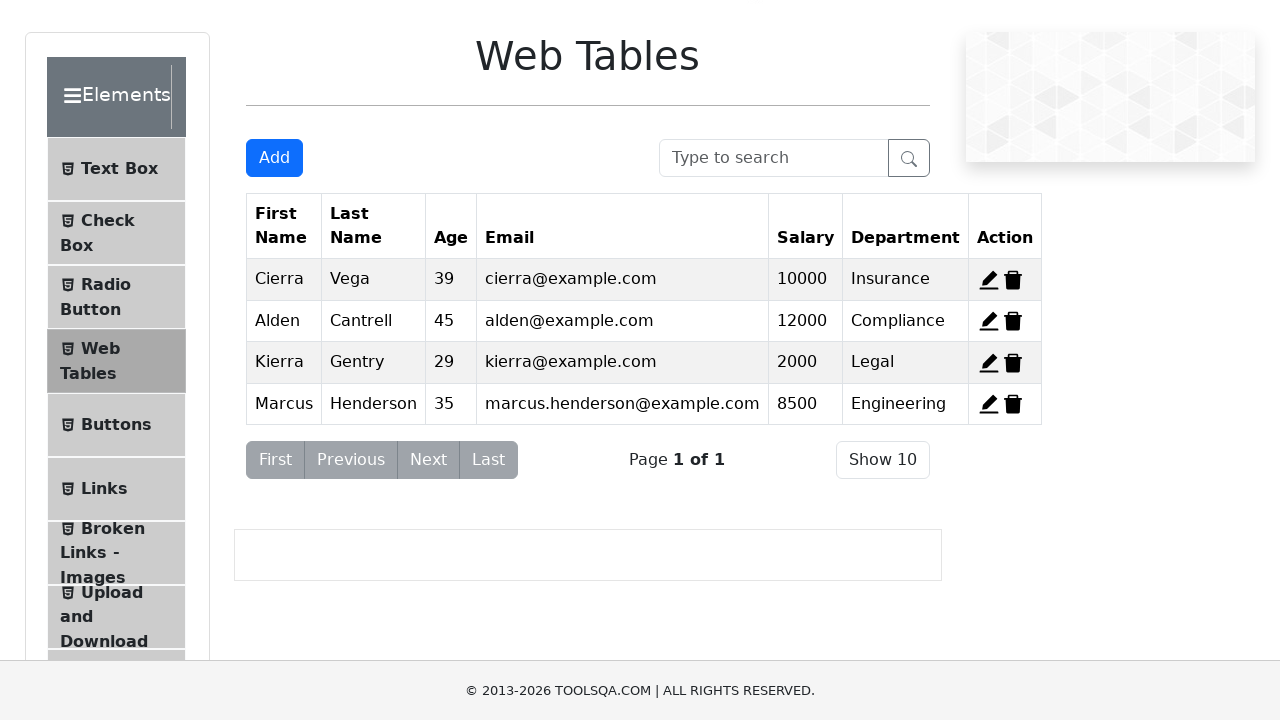